Tests dynamic content loading by clicking a start button and waiting for content to appear, then verifying the text displayed

Starting URL: https://automationfc.github.io/dynamic-loading/

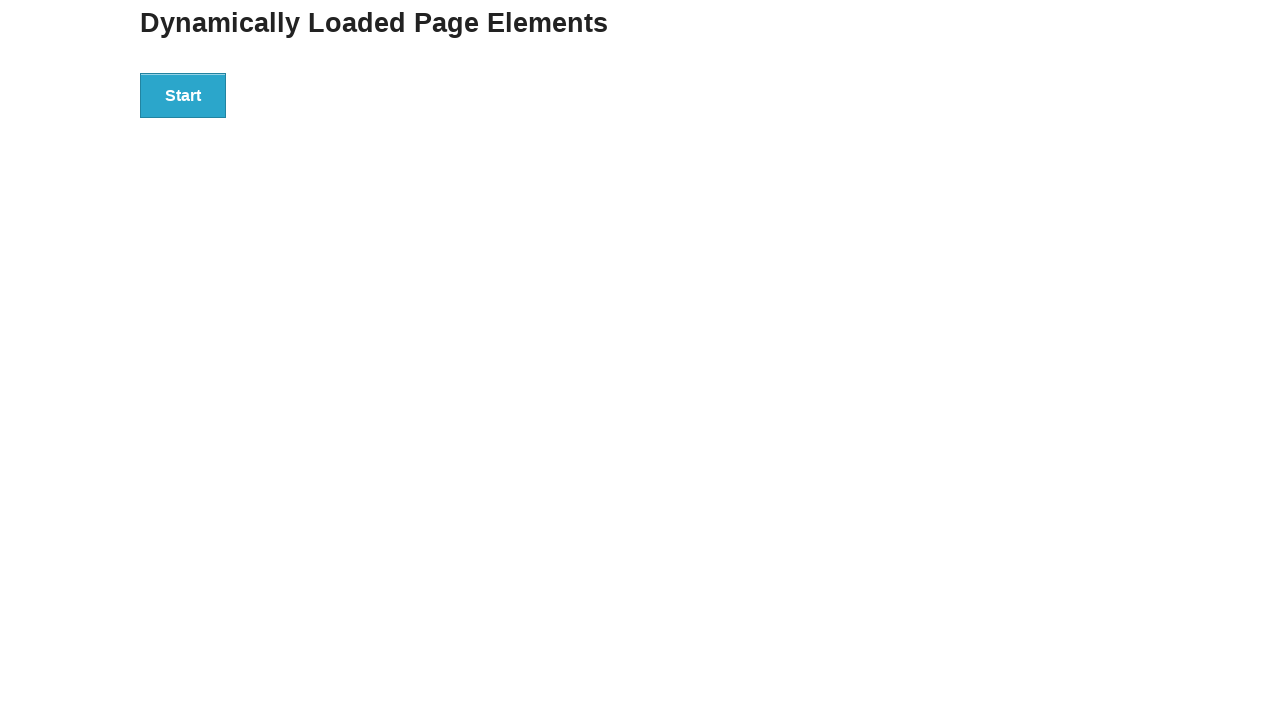

Clicked start button to trigger dynamic content loading at (183, 95) on div#start>button
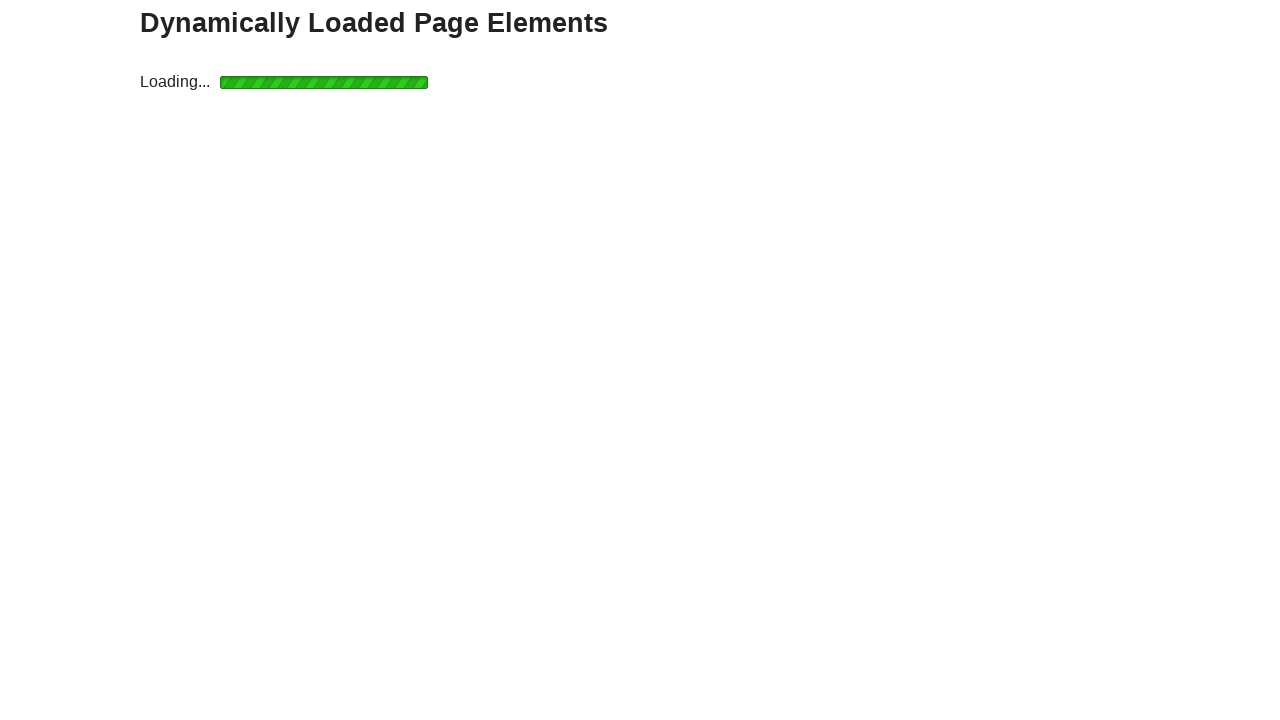

Dynamic content finished loading - finish message appeared
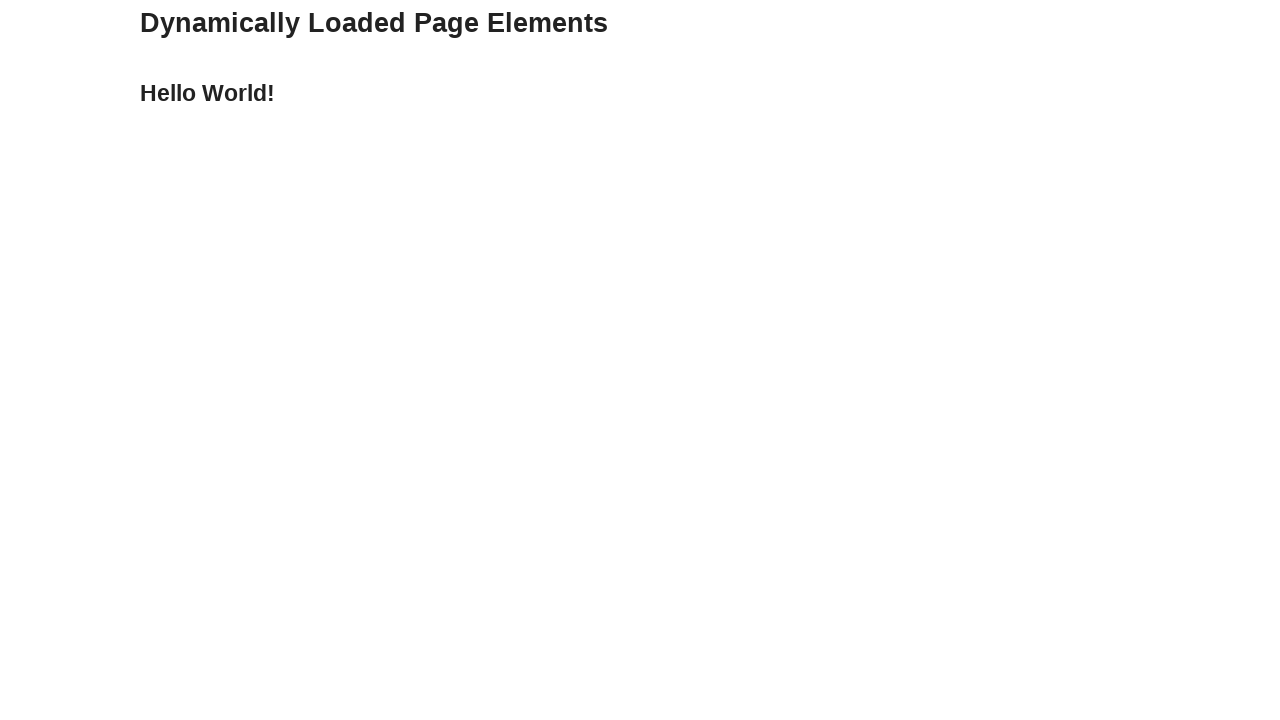

Retrieved text content from finish element
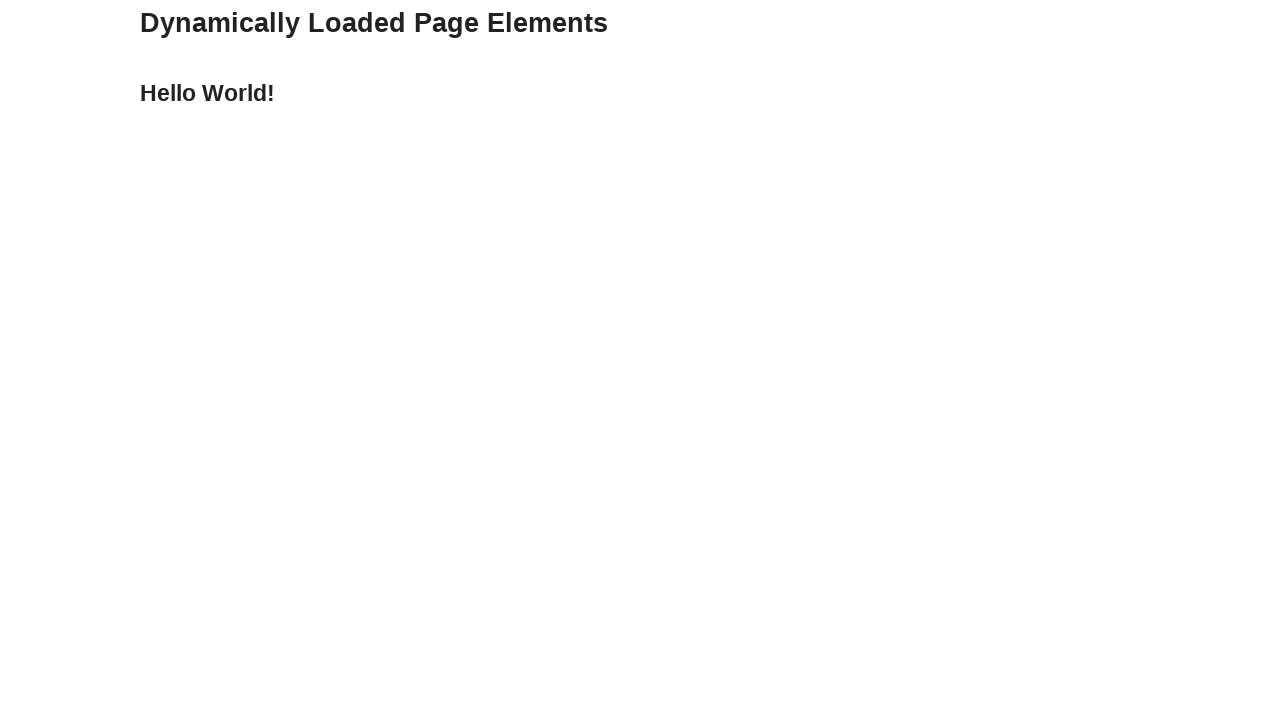

Verified that displayed text is 'Hello World!'
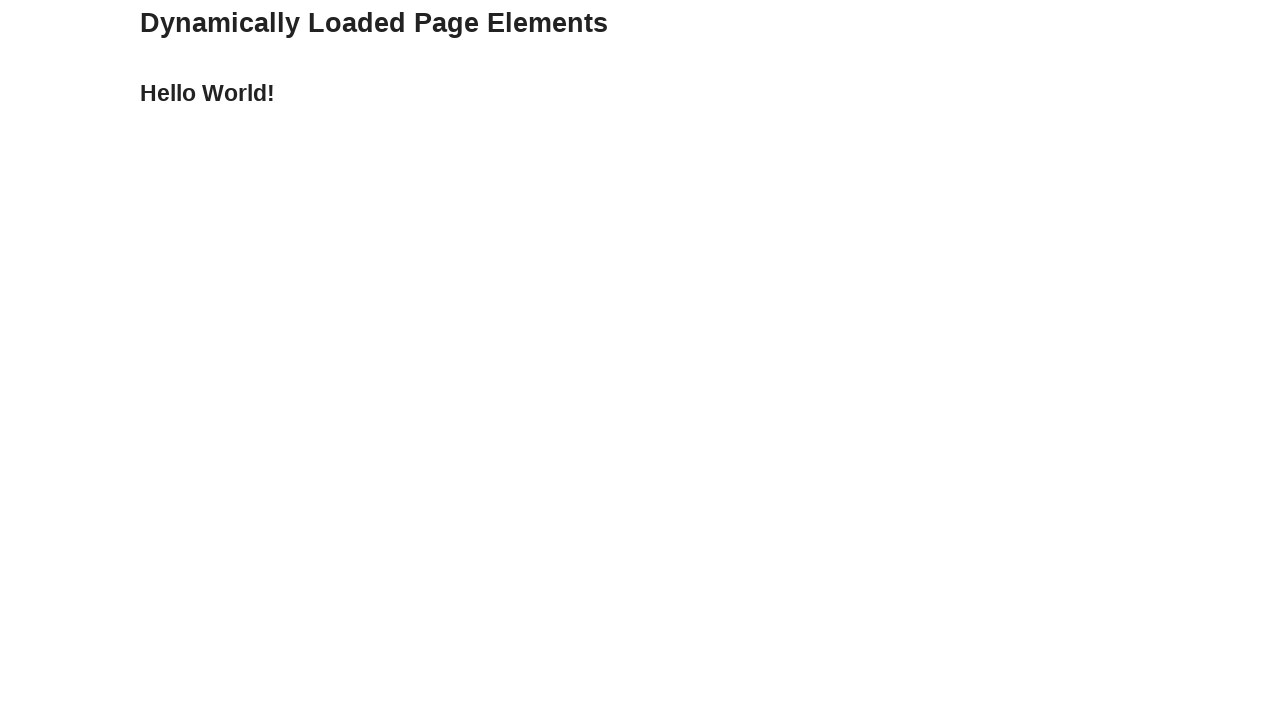

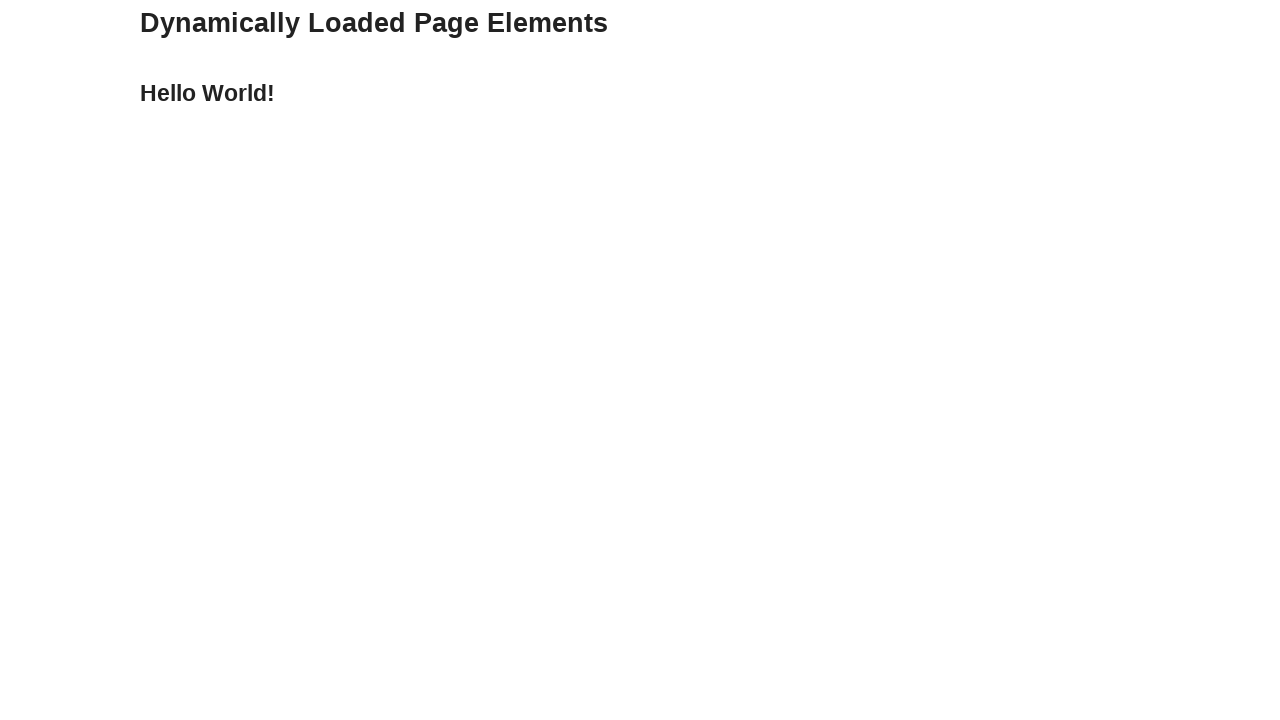